Tests a JavaScript confirm dialog by clicking a button that triggers it, dismissing (canceling) it, and verifying the result message shows the cancel action.

Starting URL: https://the-internet.herokuapp.com/javascript_alerts

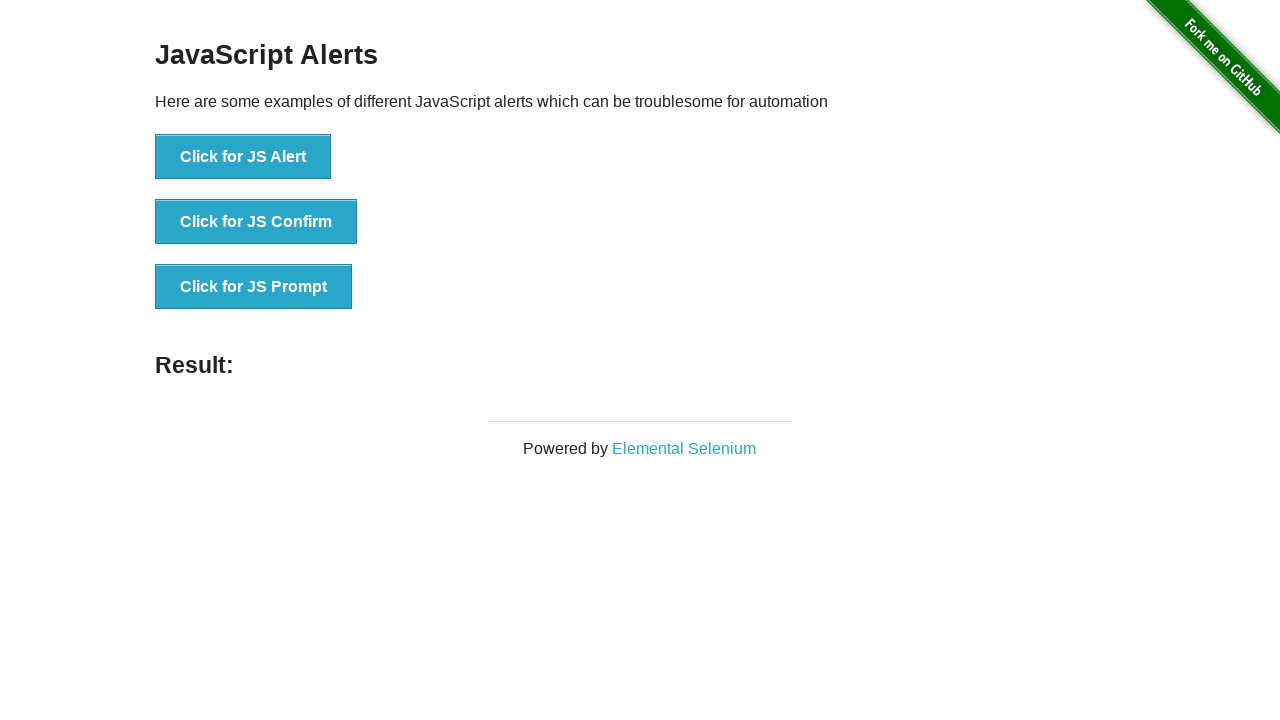

Set up dialog handler to dismiss confirm dialogs
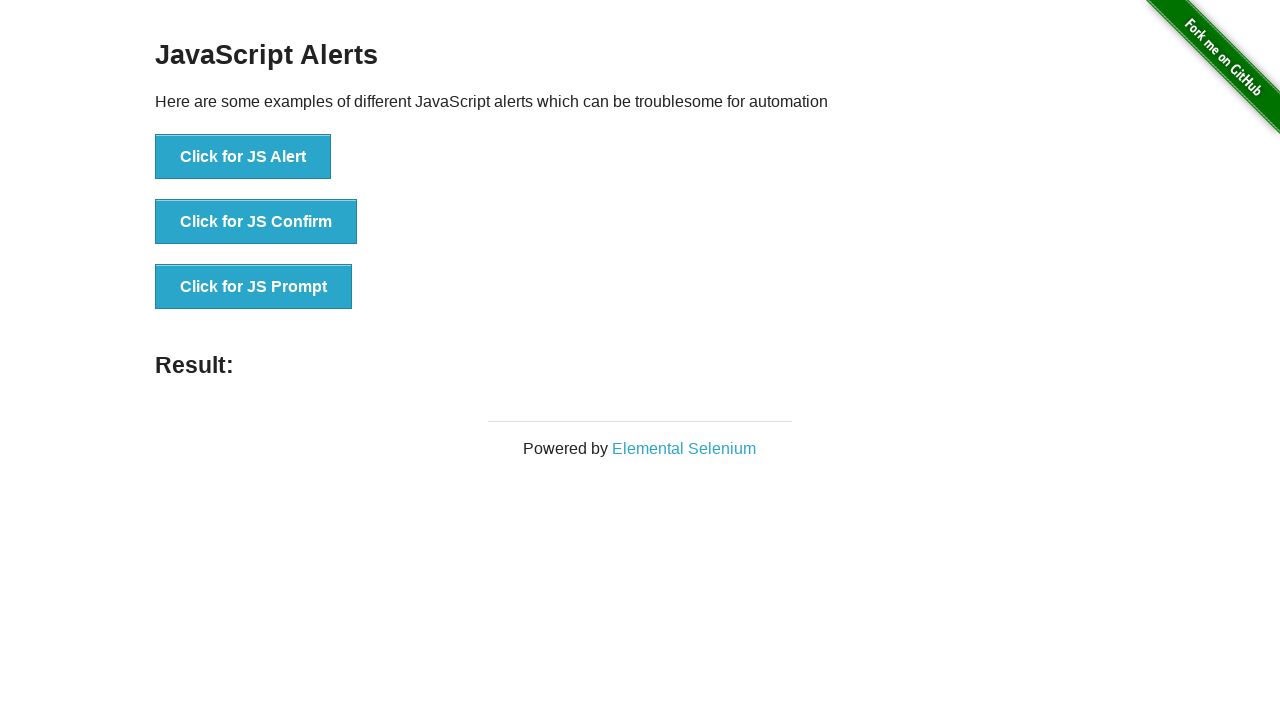

Clicked button to trigger JavaScript confirm dialog at (256, 222) on button[onclick*='jsConfirm']
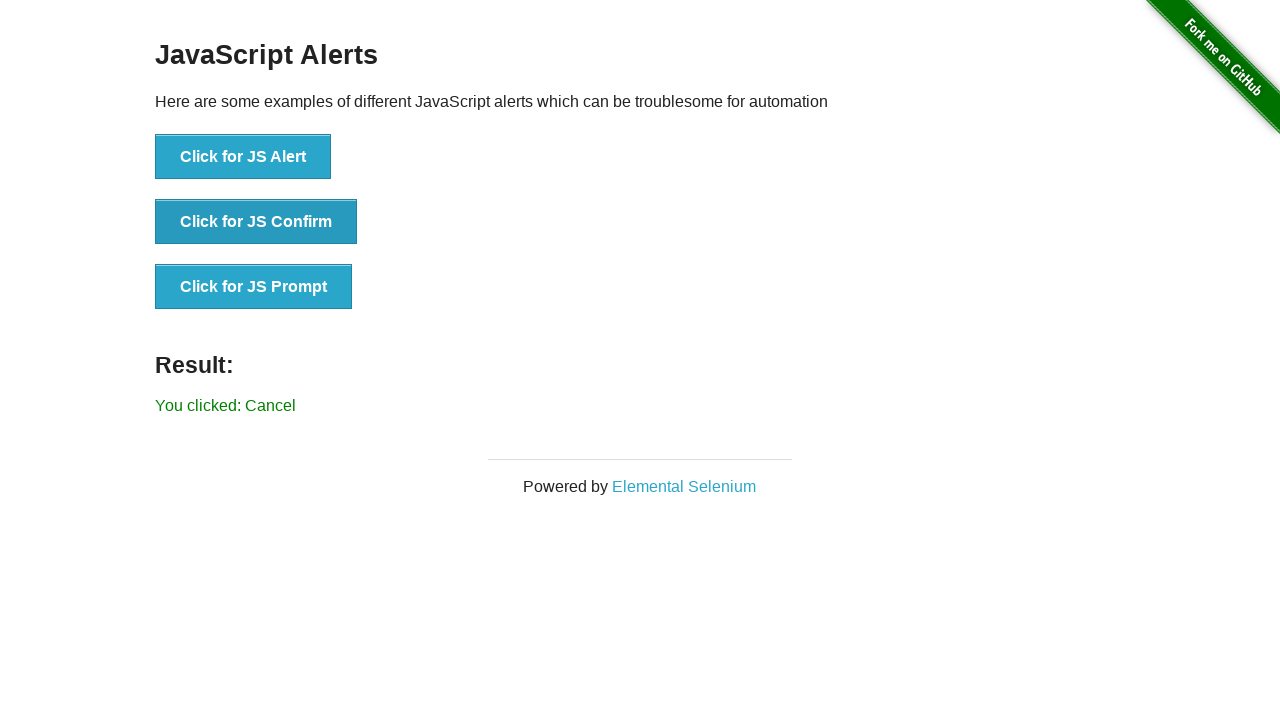

Result message element loaded after dismissing confirm dialog
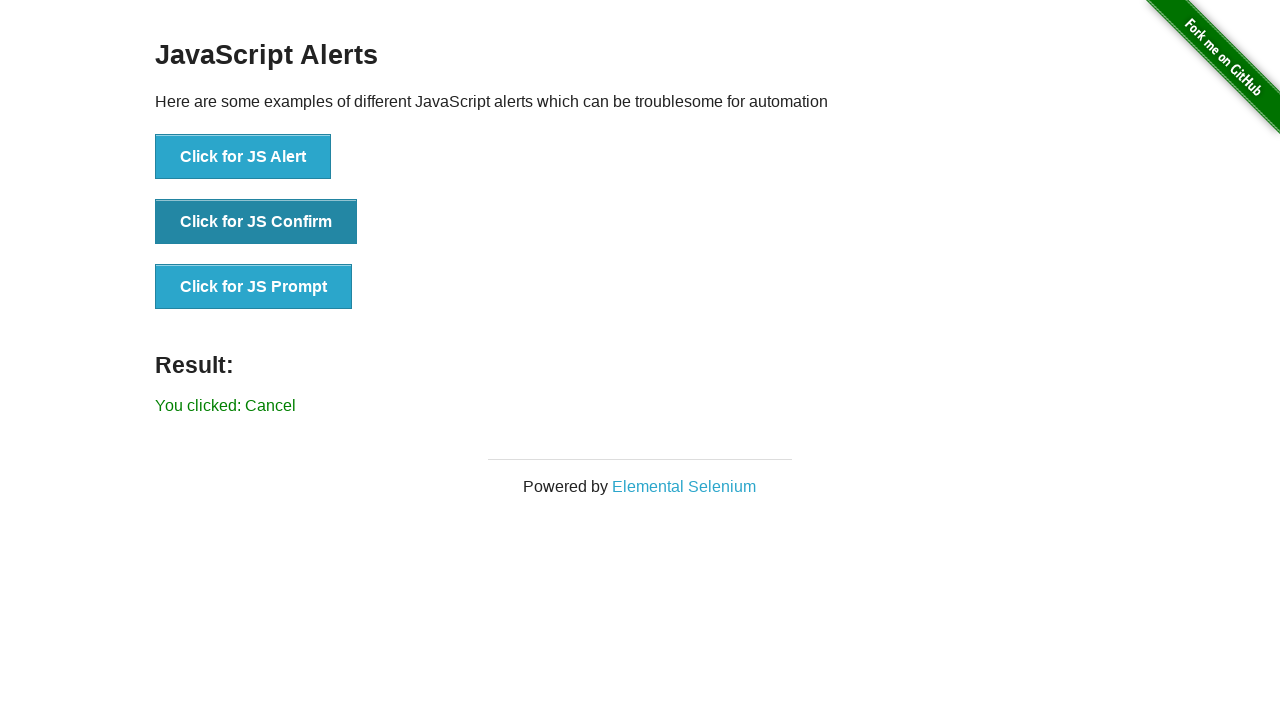

Verified result message shows 'You clicked: Cancel'
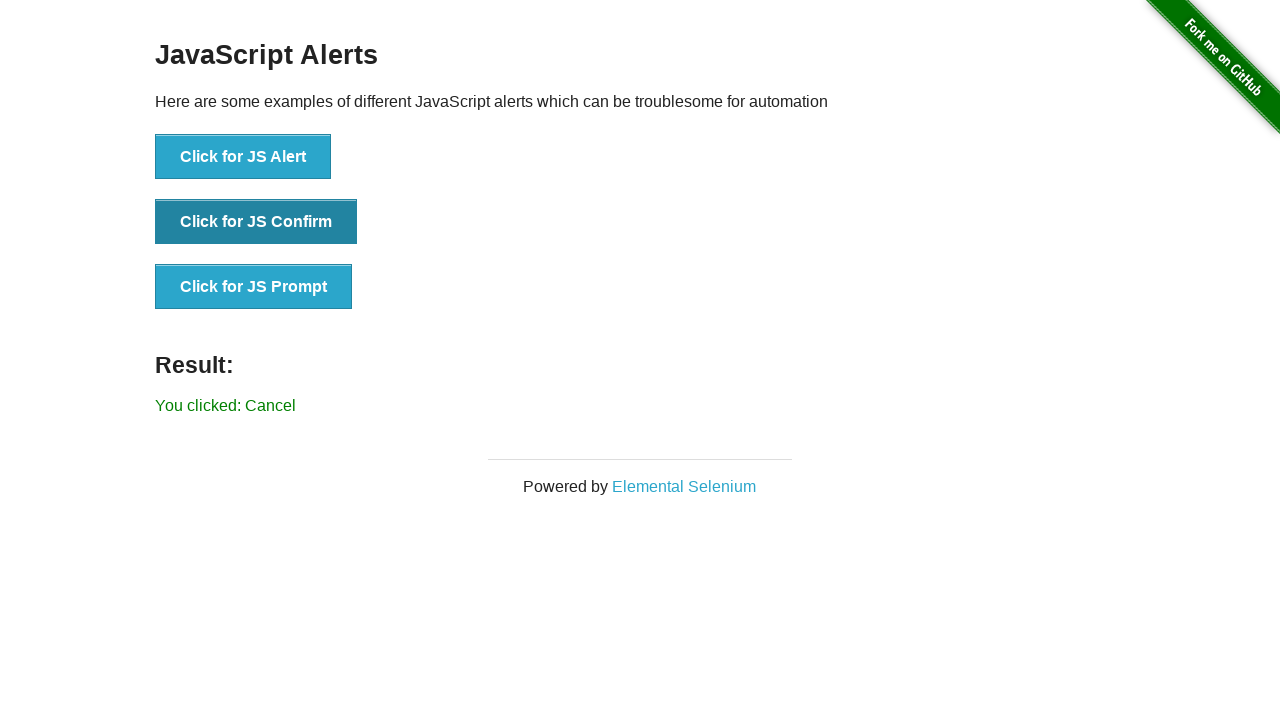

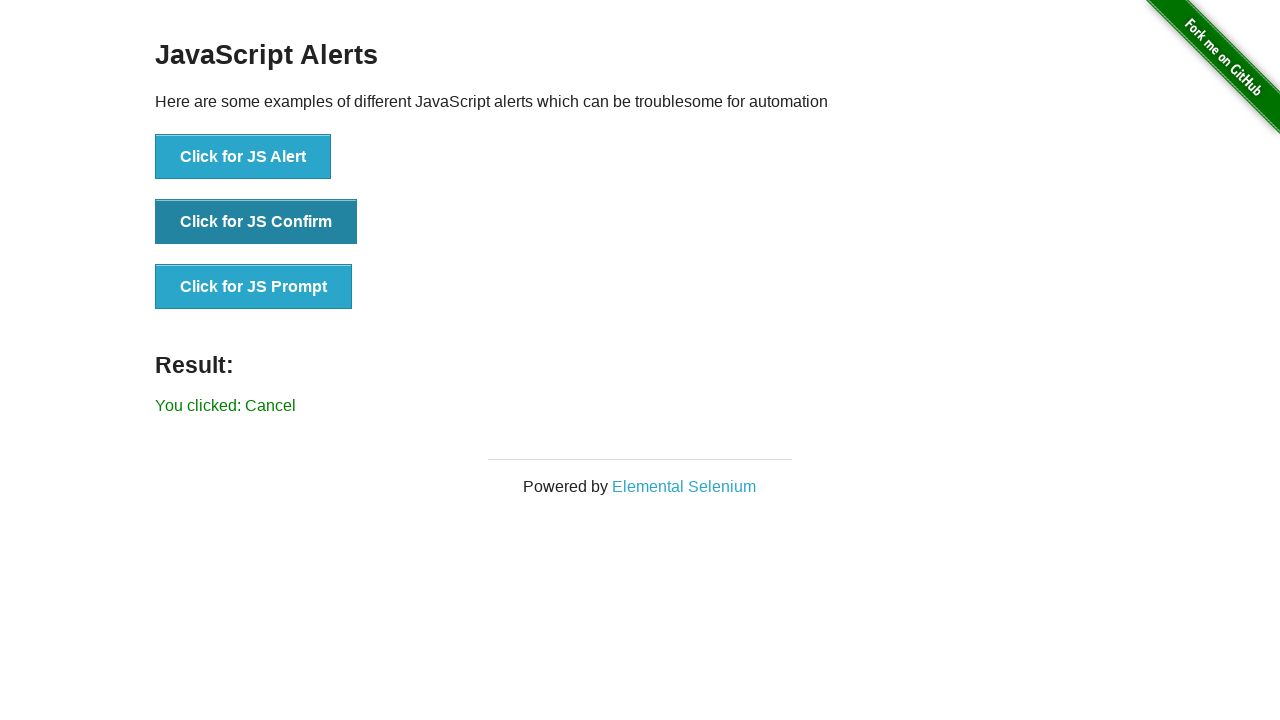